Tests drag and drop functionality by dragging an element into a drop zone on the jQuery UI demo page

Starting URL: https://jqueryui.com/droppable/

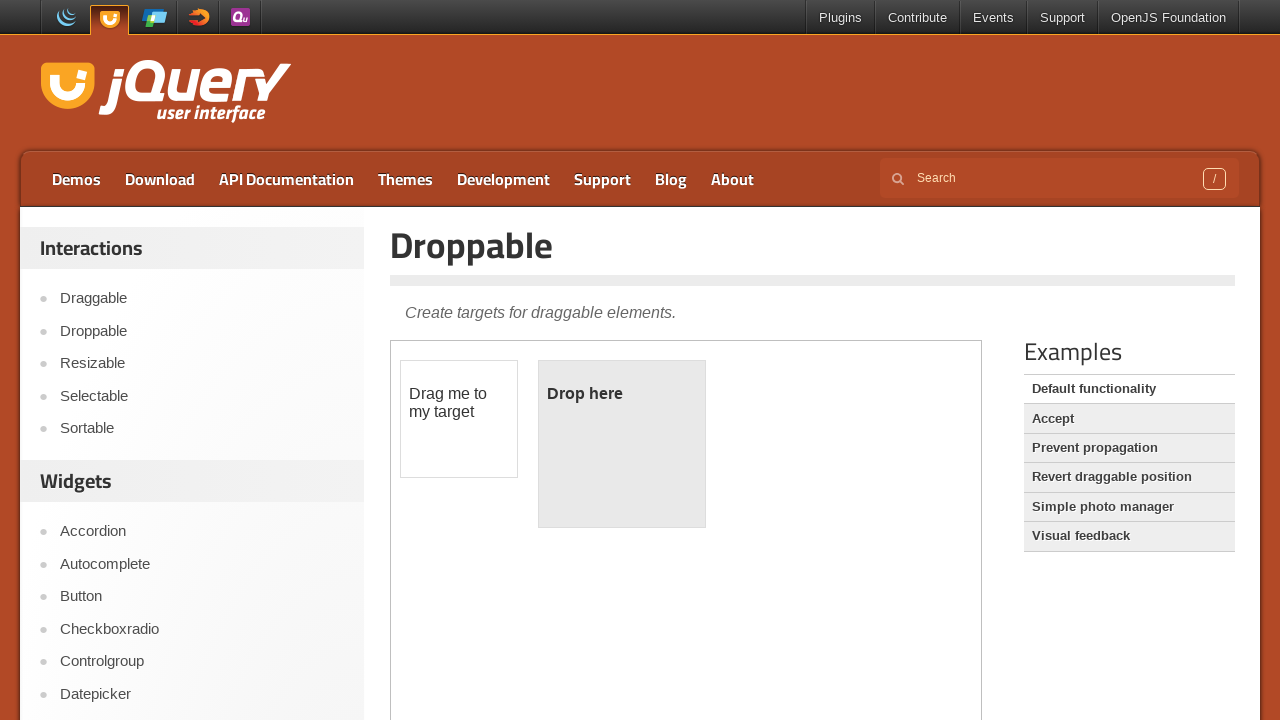

Located the first iframe containing the drag and drop demo
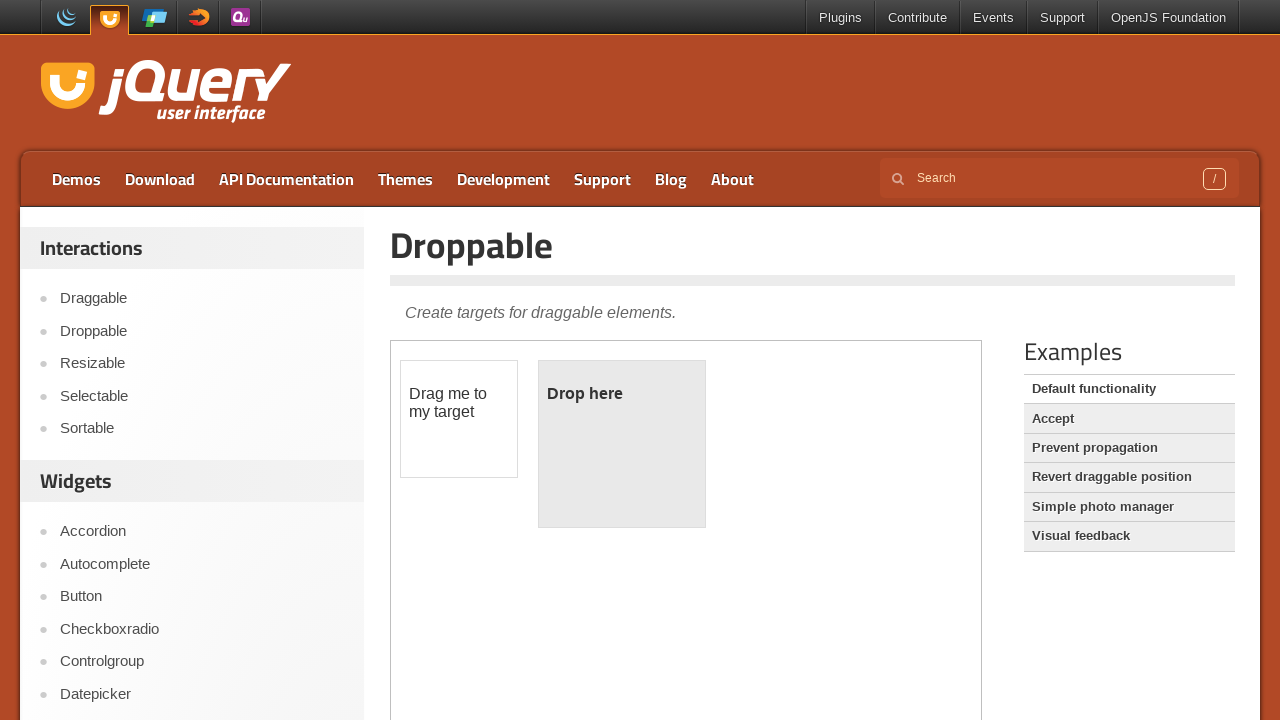

Located the draggable element with id 'draggable'
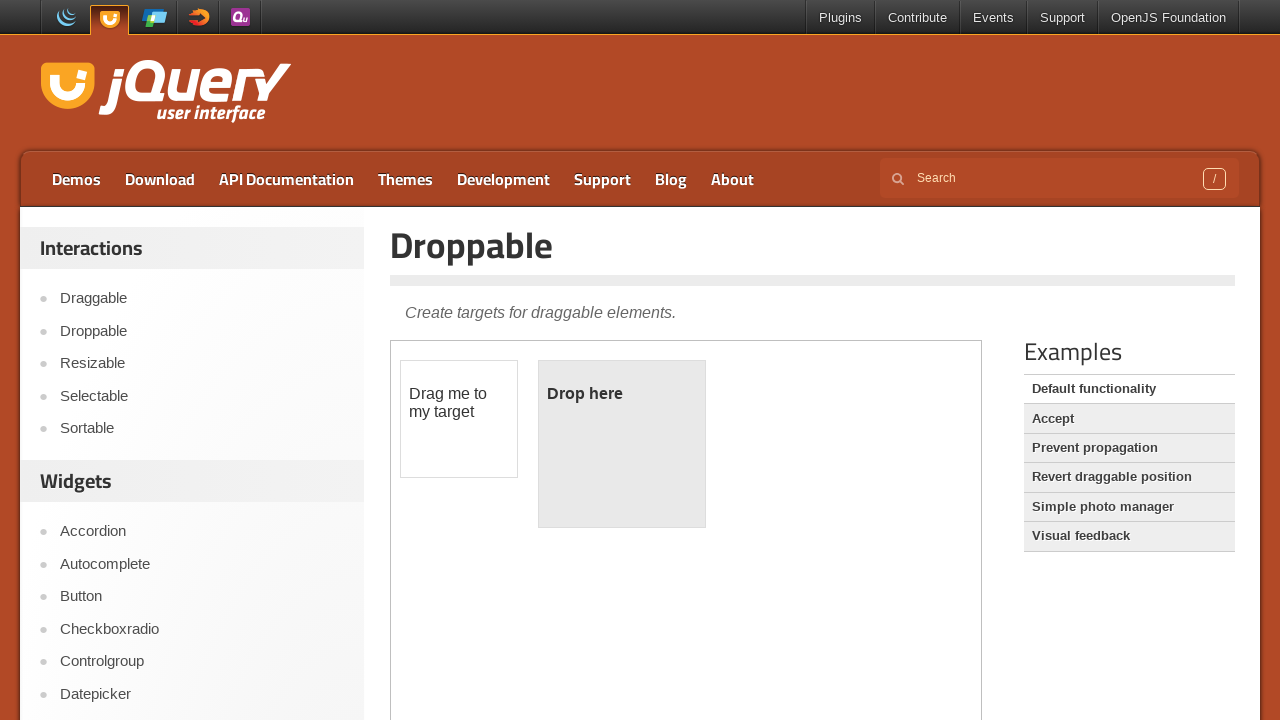

Located the droppable element with id 'droppable'
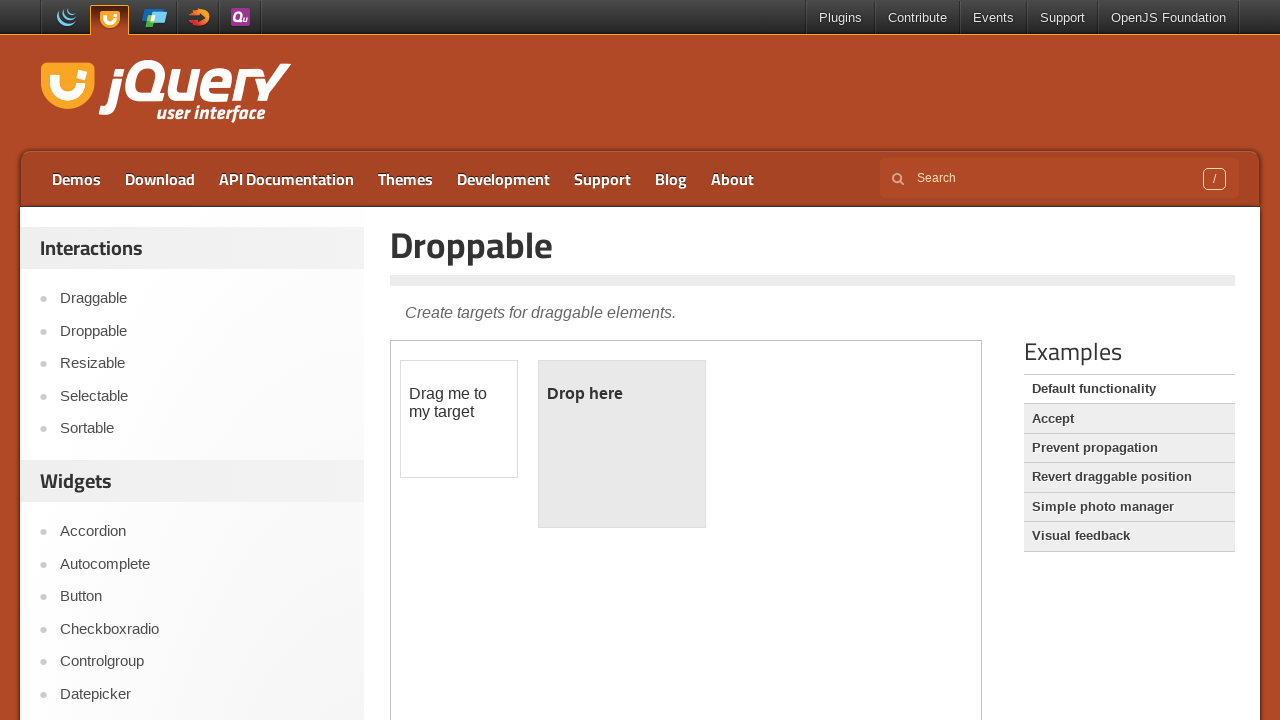

Dragged the draggable element into the droppable zone at (622, 444)
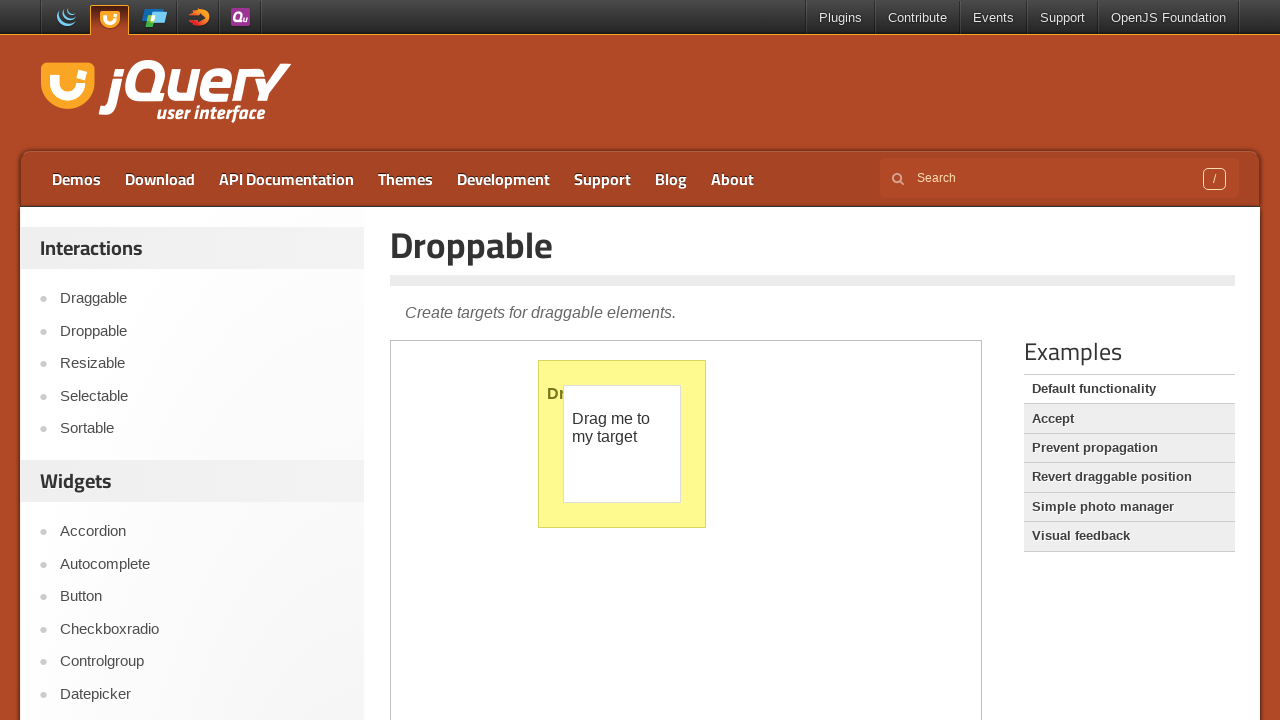

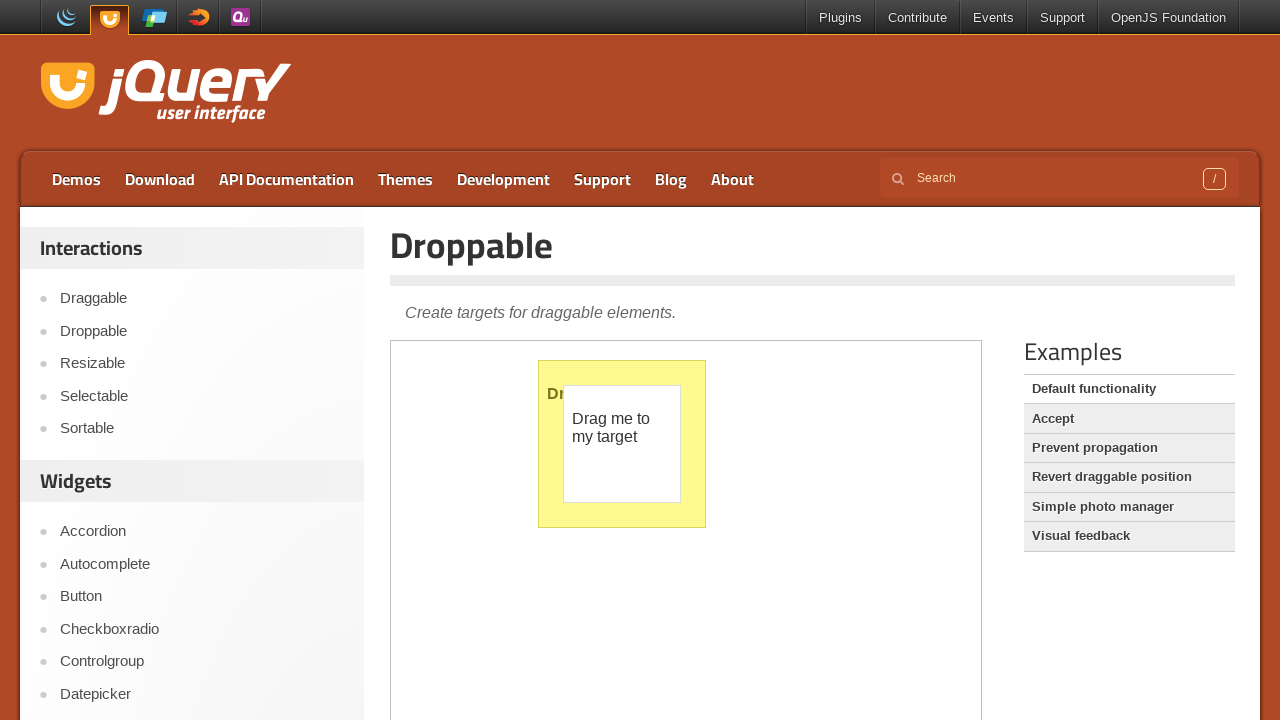